Tests dropdown selection functionality using different selection methods - by index, by value, and by visible text

Starting URL: https://the-internet.herokuapp.com/dropdown

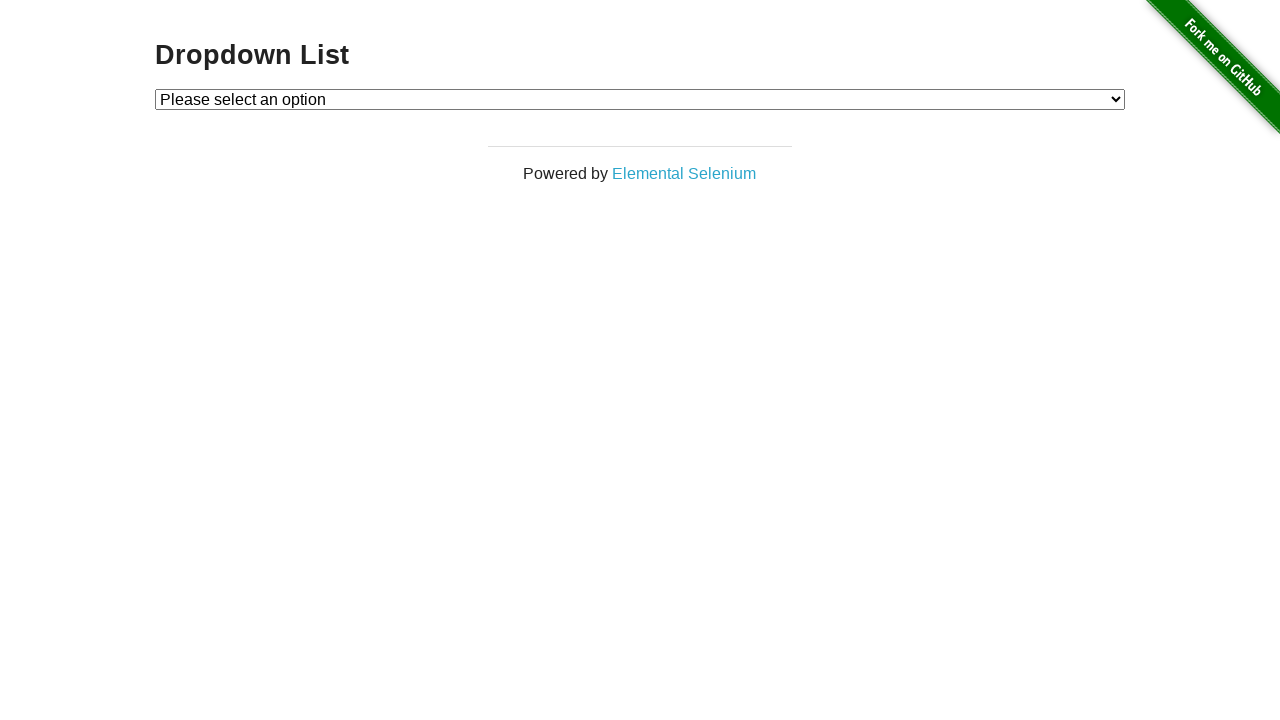

Selected dropdown option by index 1 on #dropdown
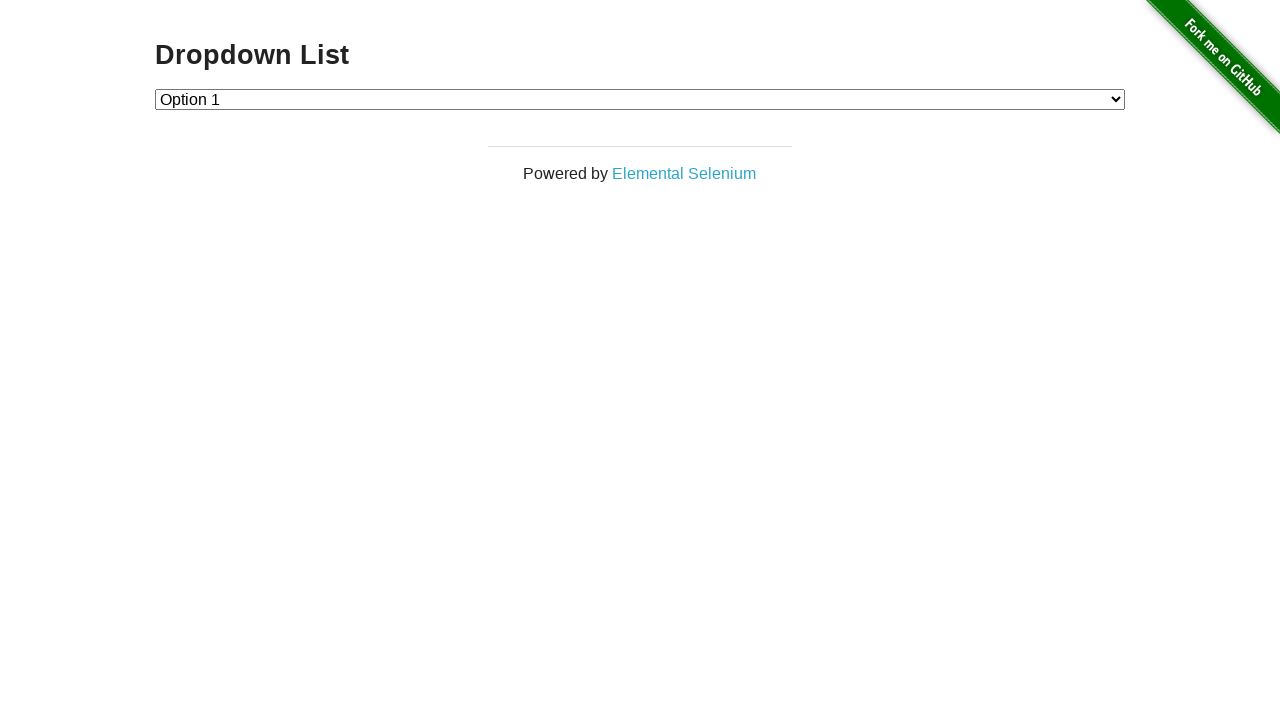

Selected dropdown option by value '2' on #dropdown
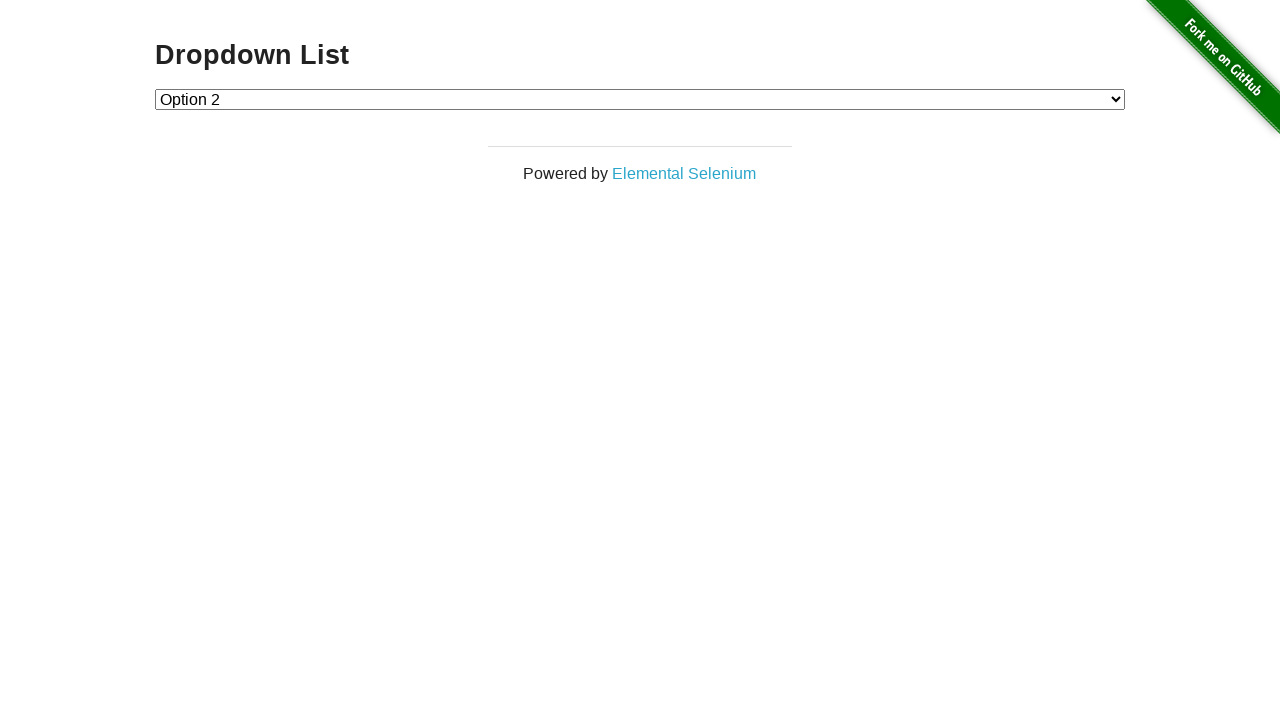

Selected dropdown option by visible text 'Option 1' on #dropdown
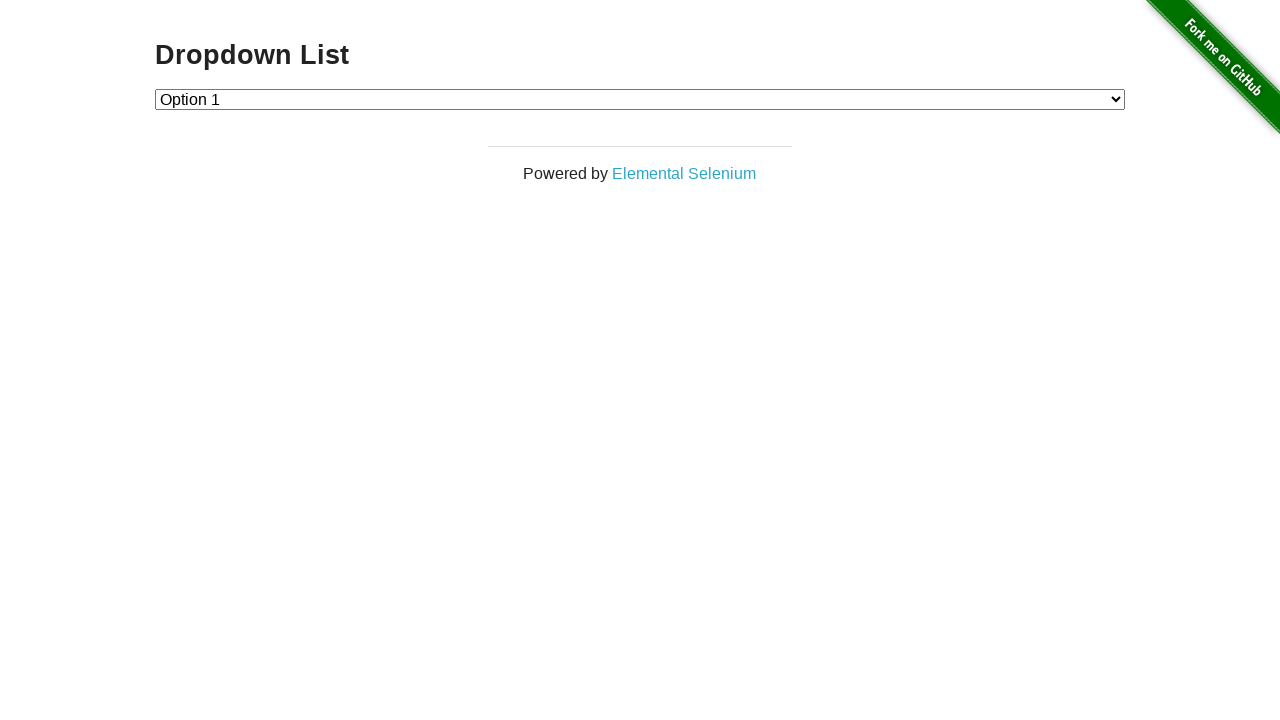

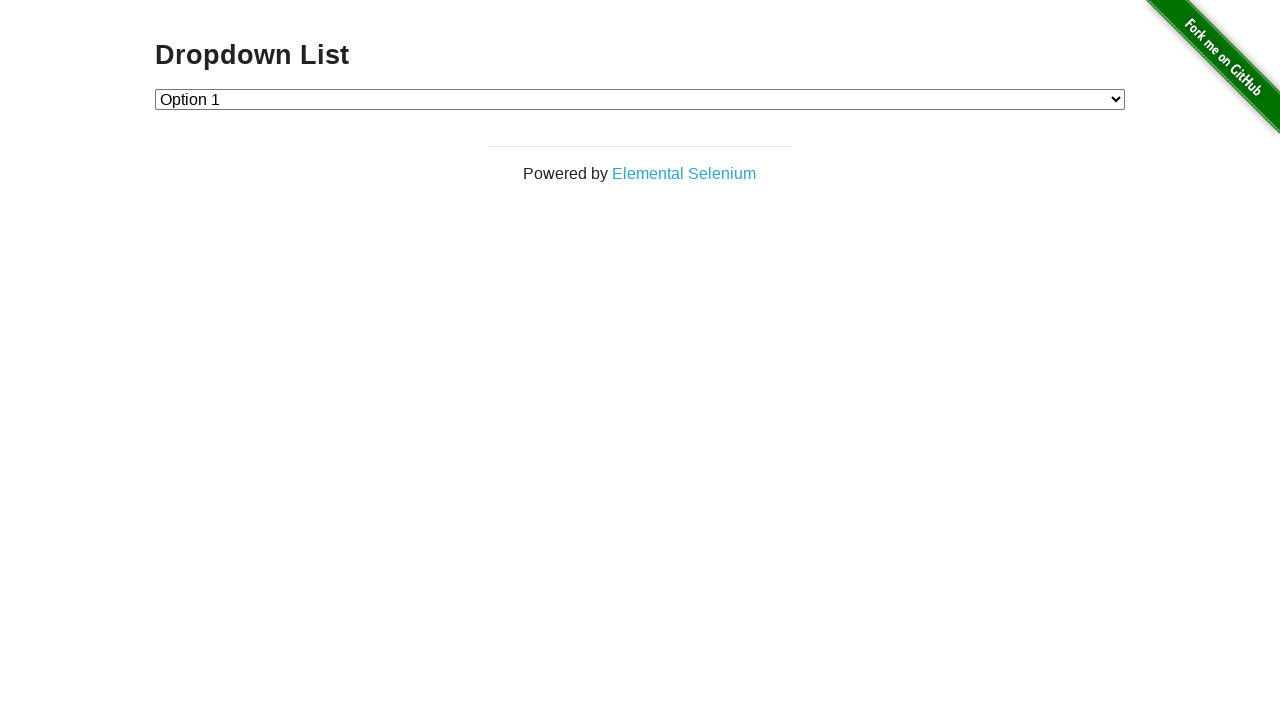